Tests right-click context menu functionality by right-clicking an element, hovering over Quit option, and clicking it

Starting URL: http://swisnl.github.io/jQuery-contextMenu/demo.html

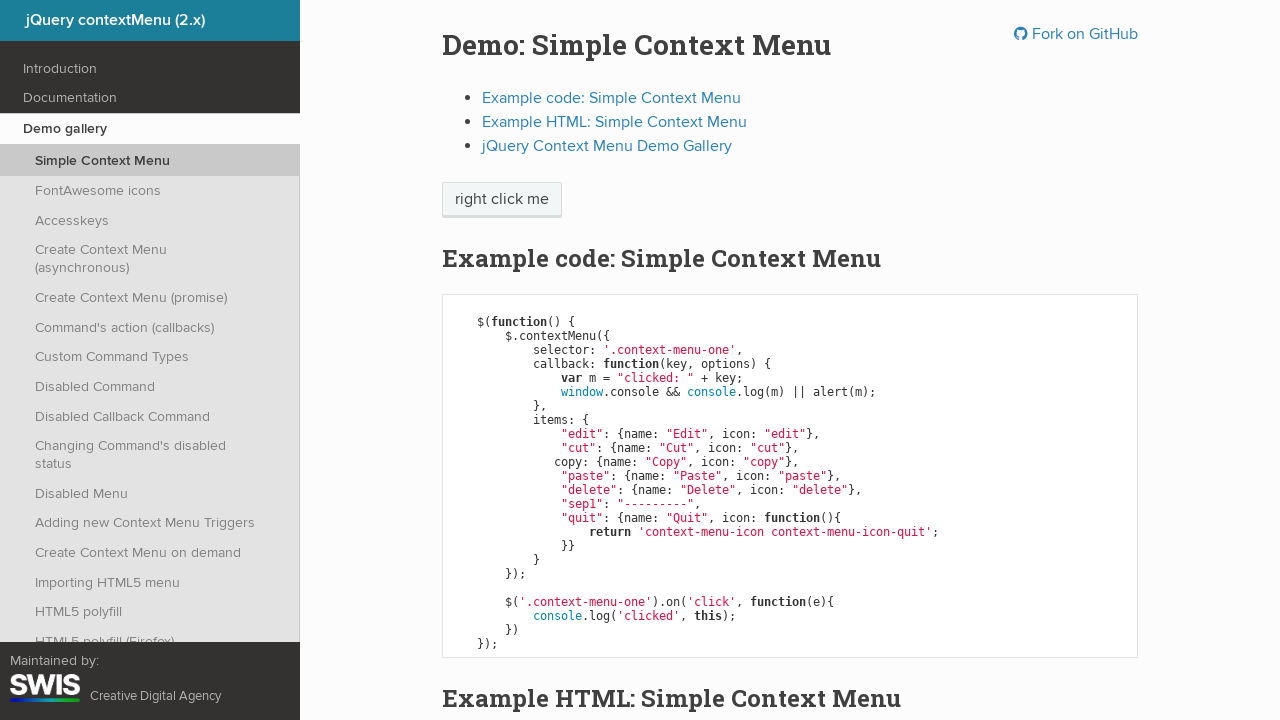

Waited for right-click target element to appear
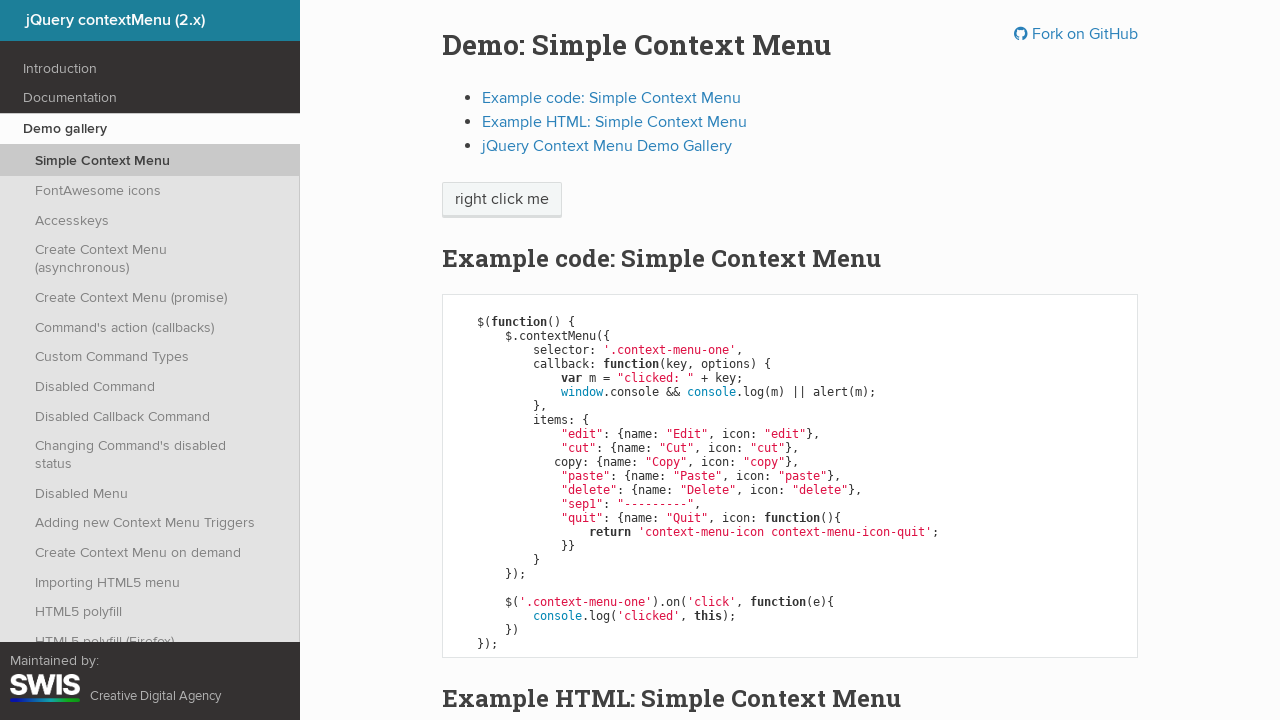

Right-clicked on context menu target element at (502, 200) on span.context-menu-one
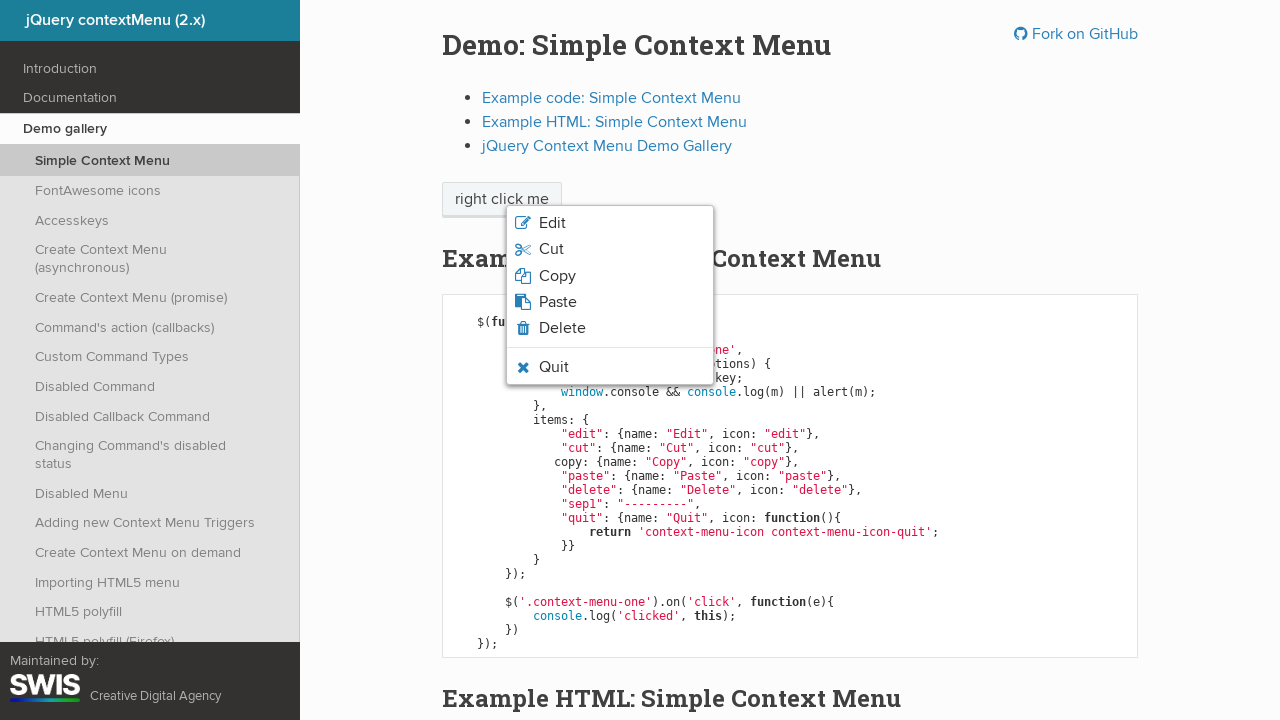

Context menu appeared with Quit option visible
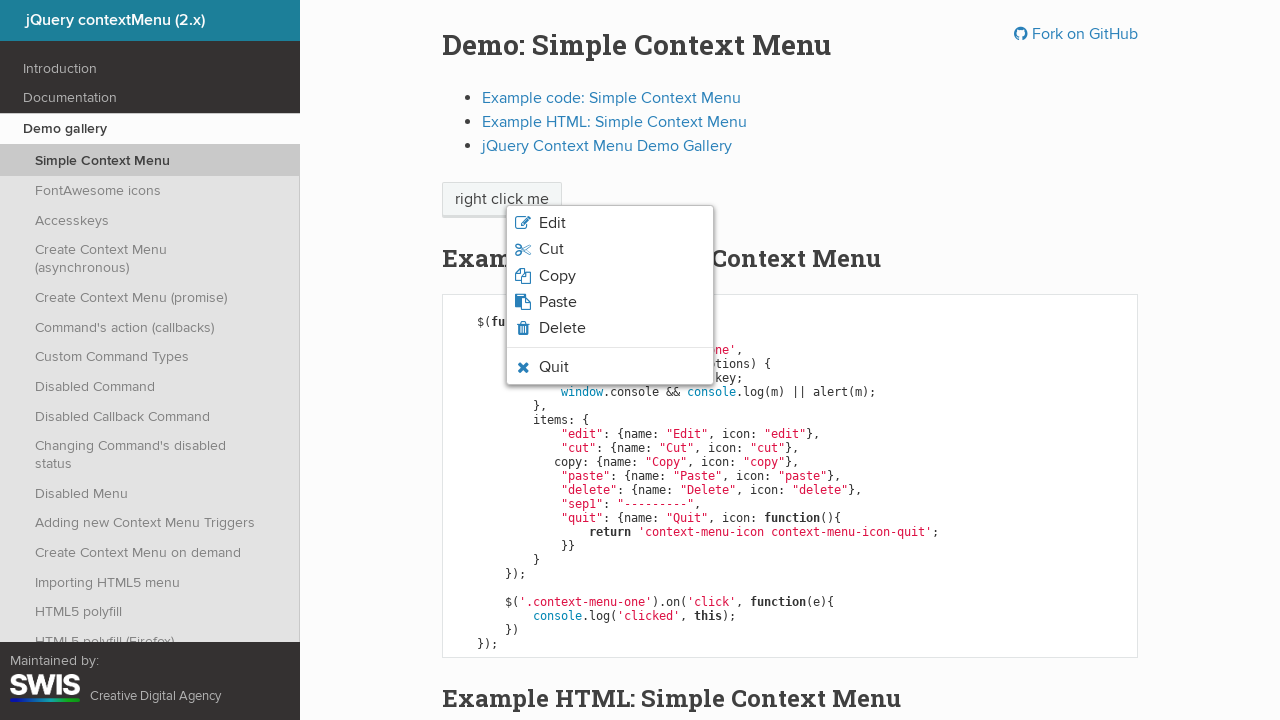

Hovered over Quit option in context menu at (610, 367) on li.context-menu-icon-quit
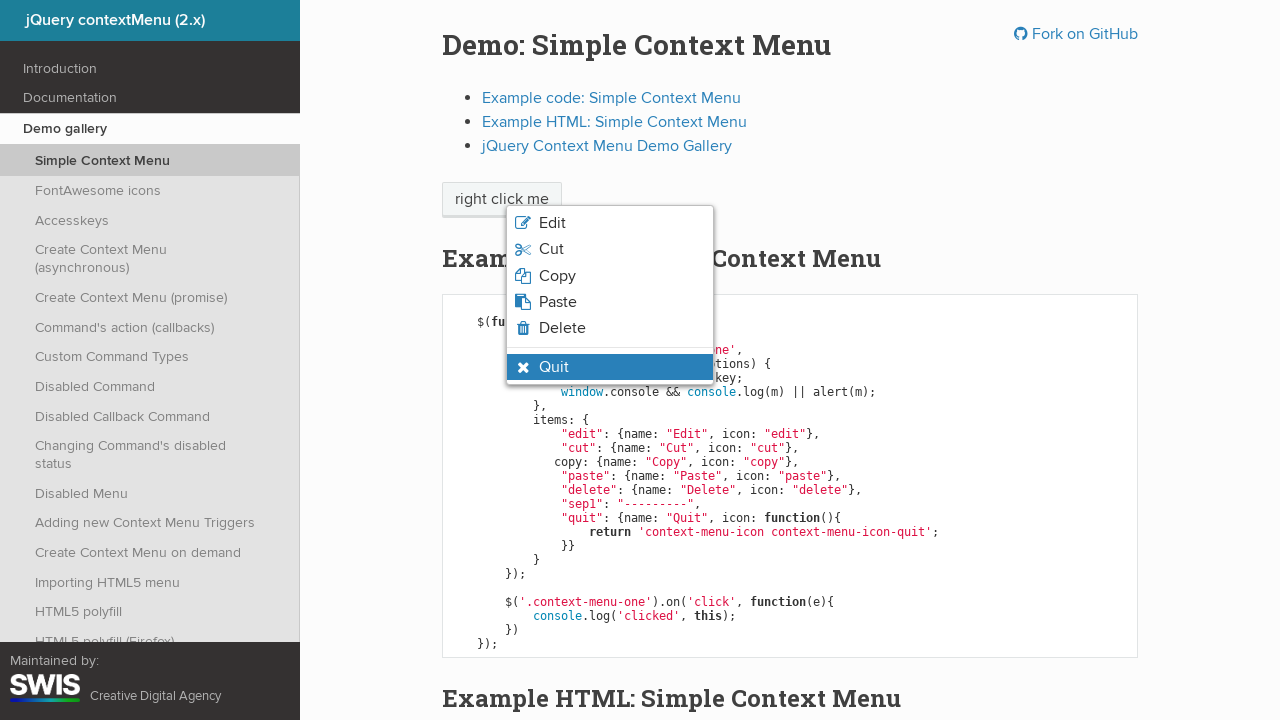

Set up dialog handler to accept dialogs
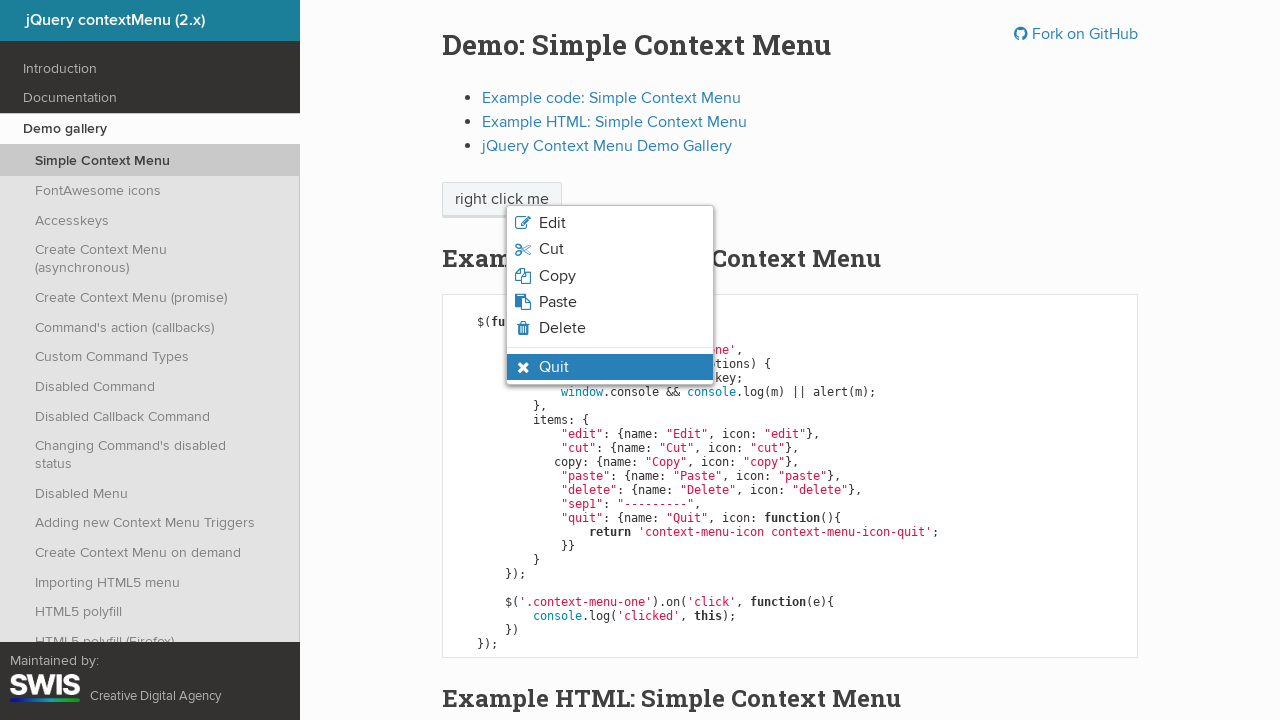

Clicked on Quit option in context menu at (610, 367) on li.context-menu-icon-quit
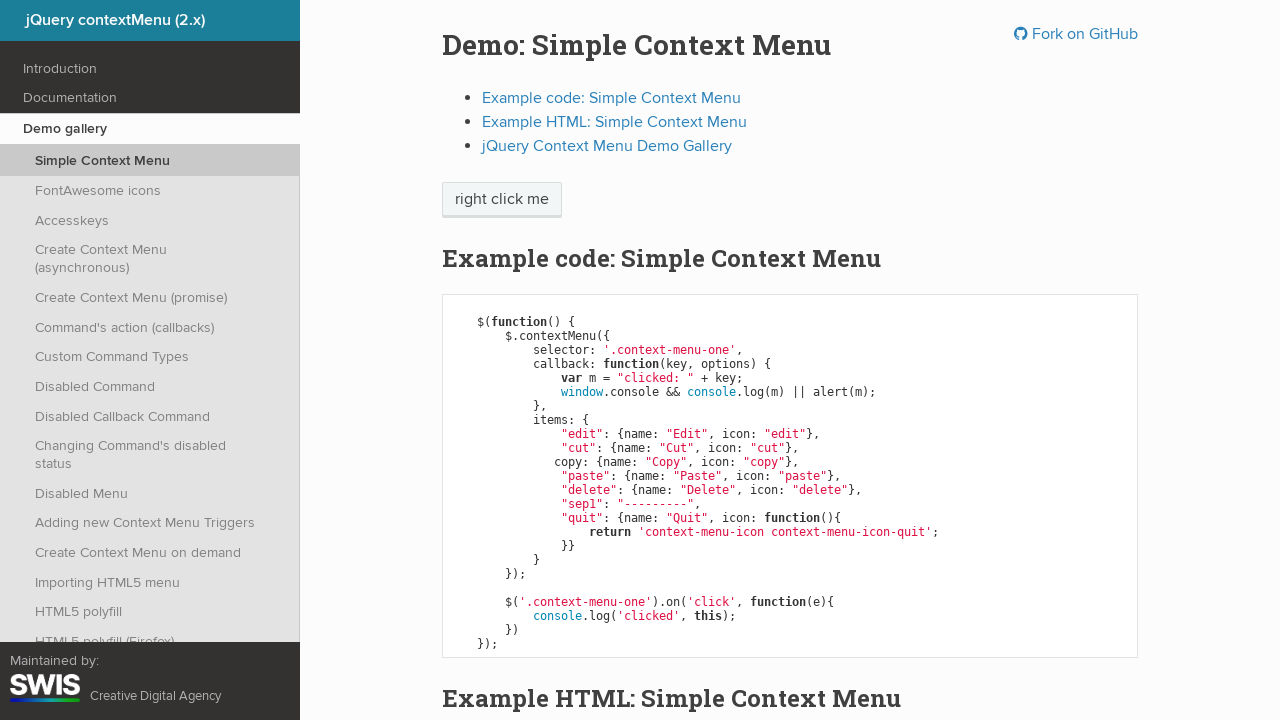

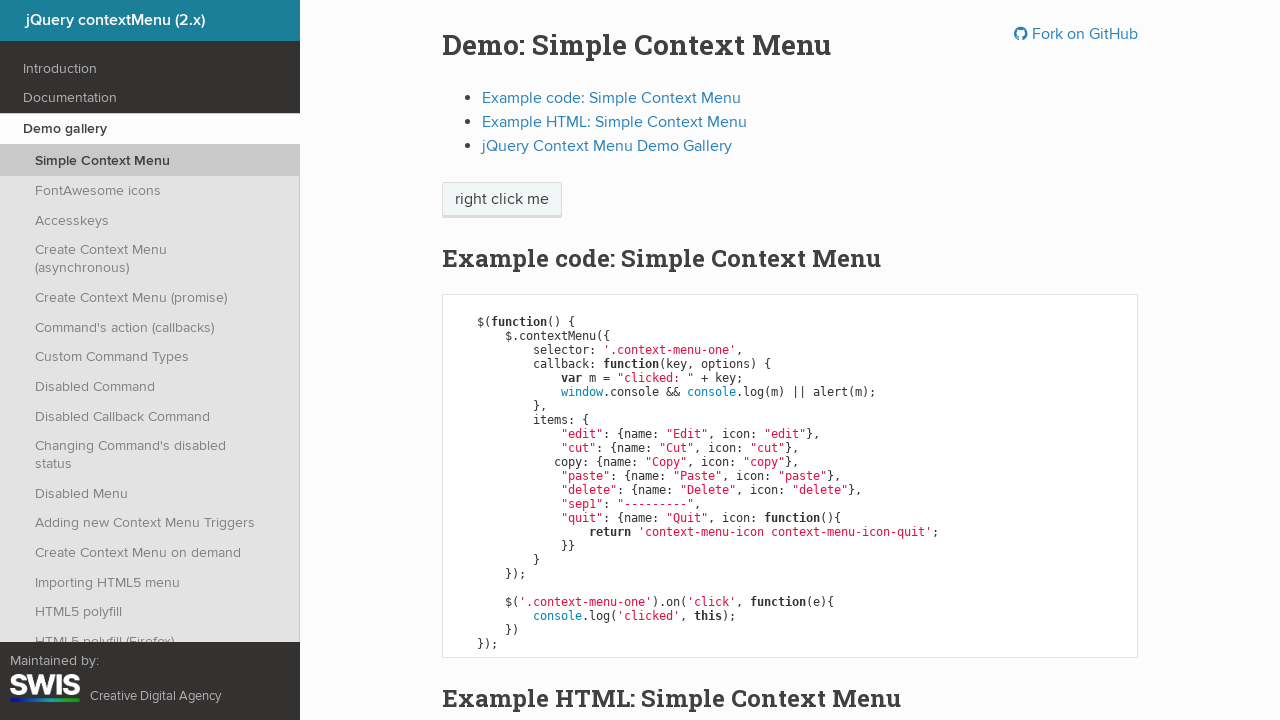